Tests clearing the complete state of all items by checking then unchecking the 'Mark all as complete' checkbox.

Starting URL: https://demo.playwright.dev/todomvc

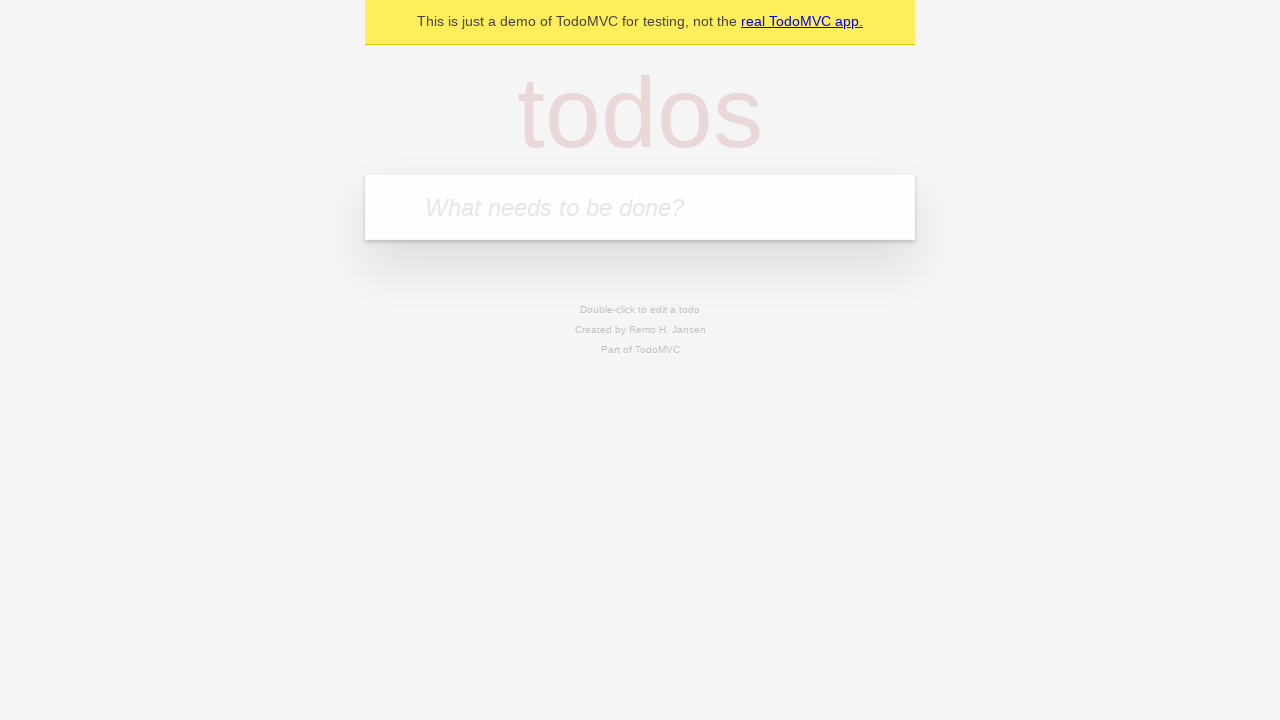

Filled todo input with 'buy some cheese' on internal:attr=[placeholder="What needs to be done?"i]
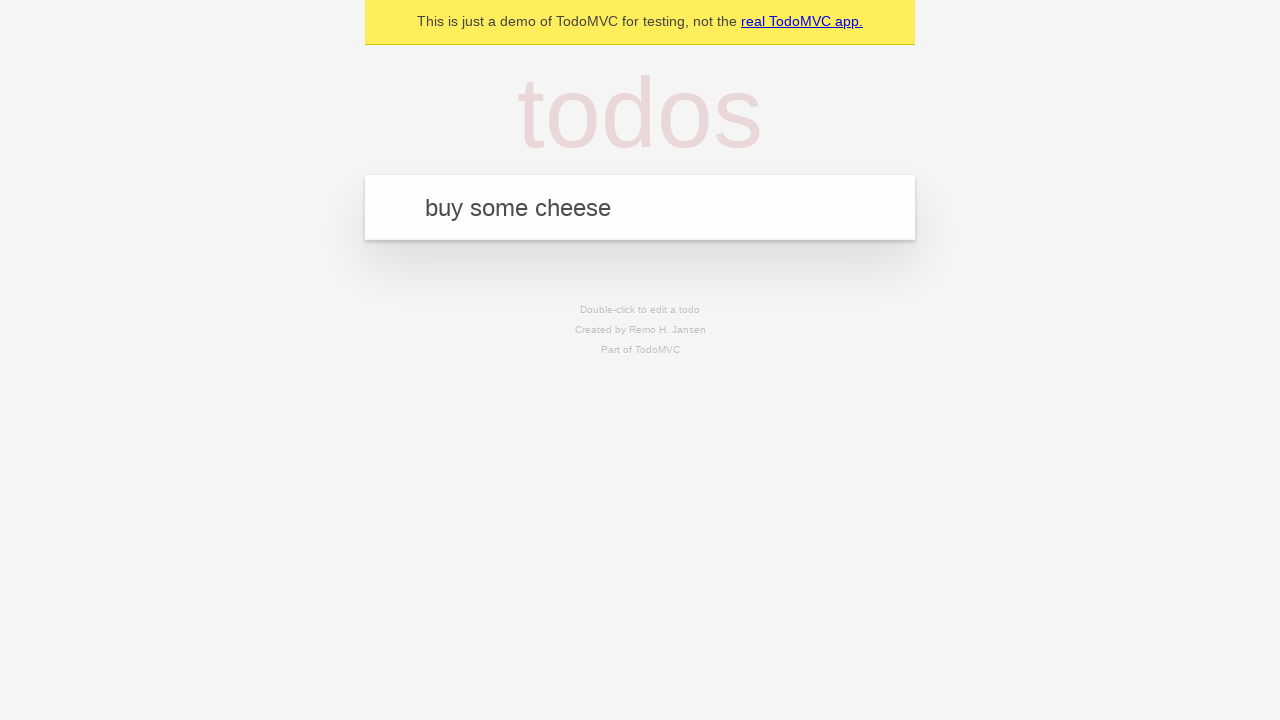

Pressed Enter to create todo 'buy some cheese' on internal:attr=[placeholder="What needs to be done?"i]
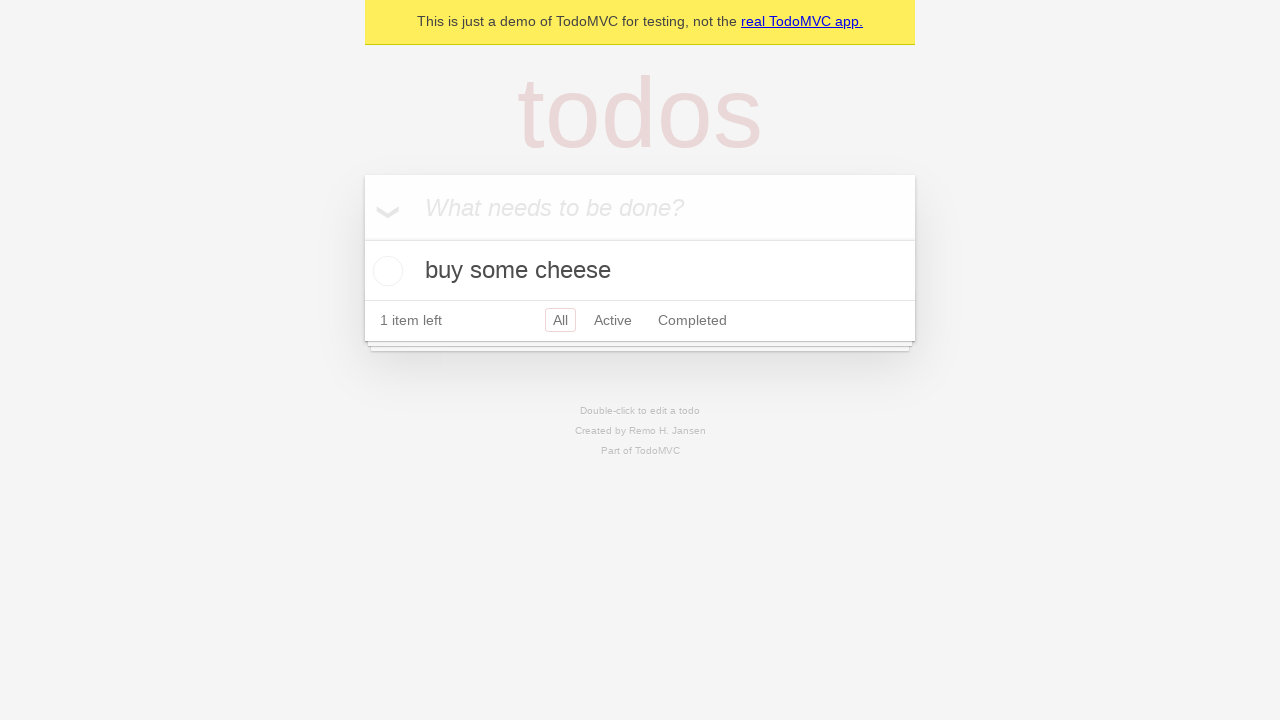

Filled todo input with 'feed the cat' on internal:attr=[placeholder="What needs to be done?"i]
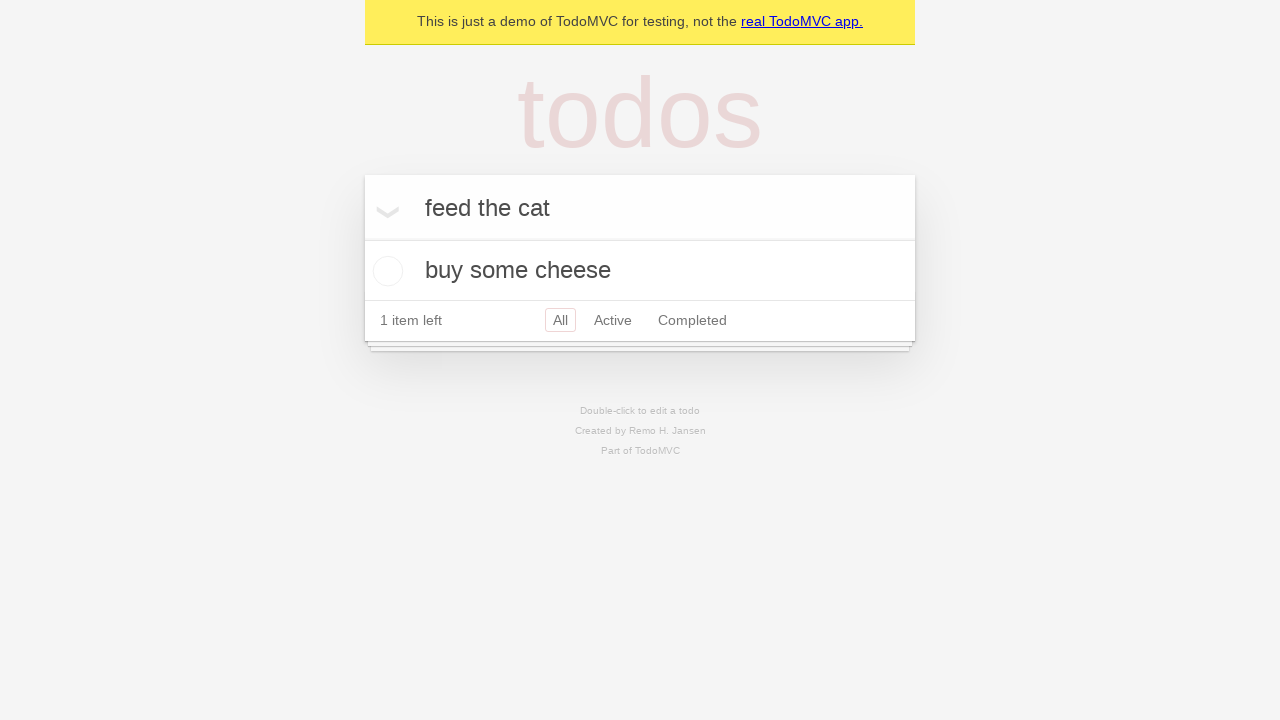

Pressed Enter to create todo 'feed the cat' on internal:attr=[placeholder="What needs to be done?"i]
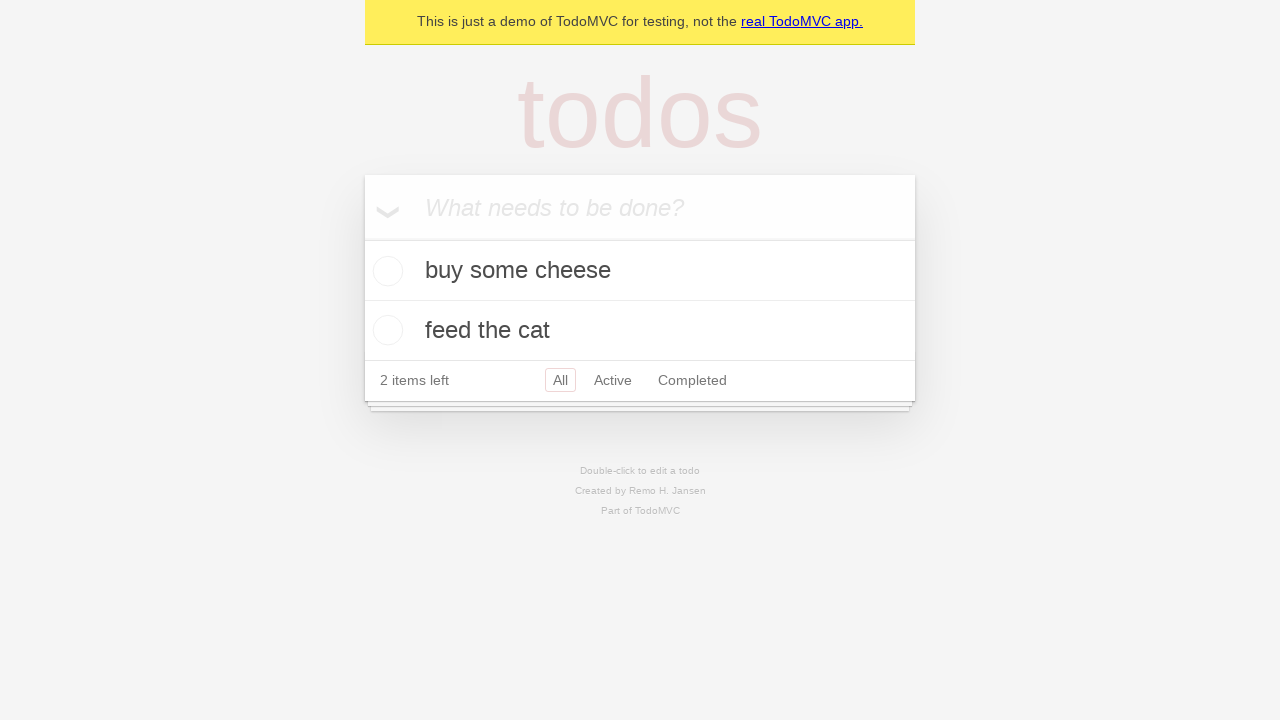

Filled todo input with 'book a doctors appointment' on internal:attr=[placeholder="What needs to be done?"i]
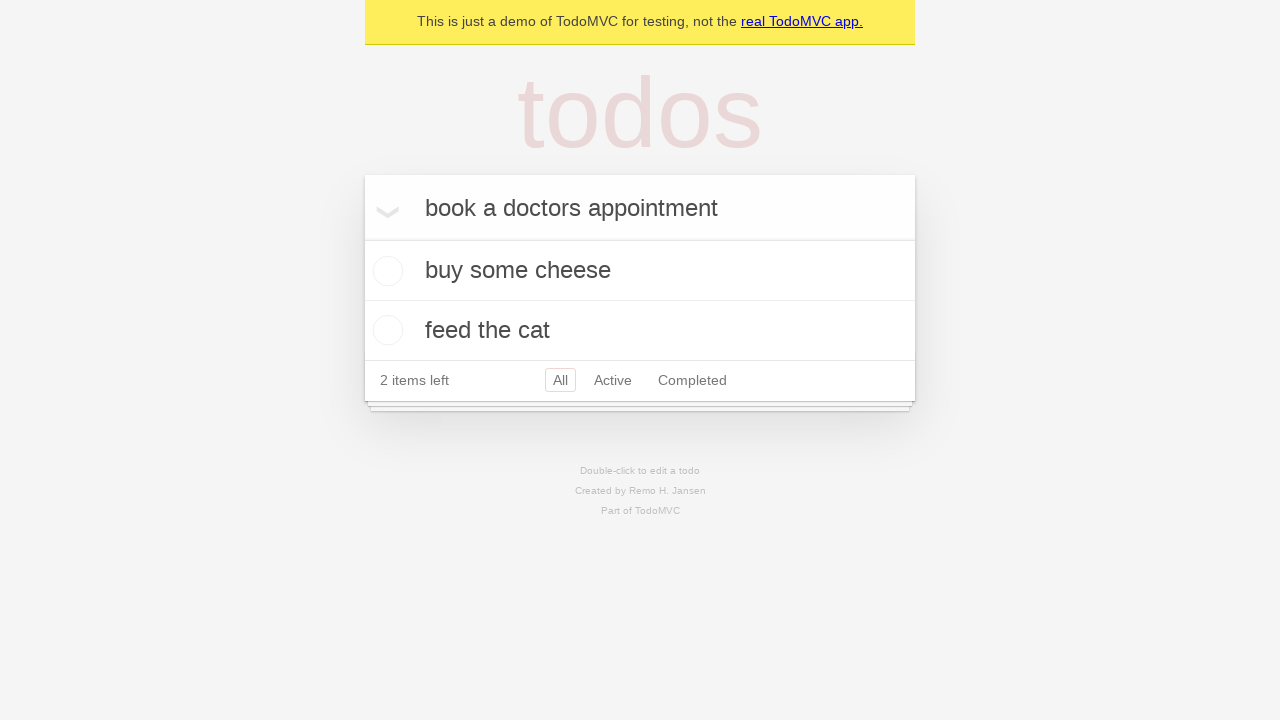

Pressed Enter to create todo 'book a doctors appointment' on internal:attr=[placeholder="What needs to be done?"i]
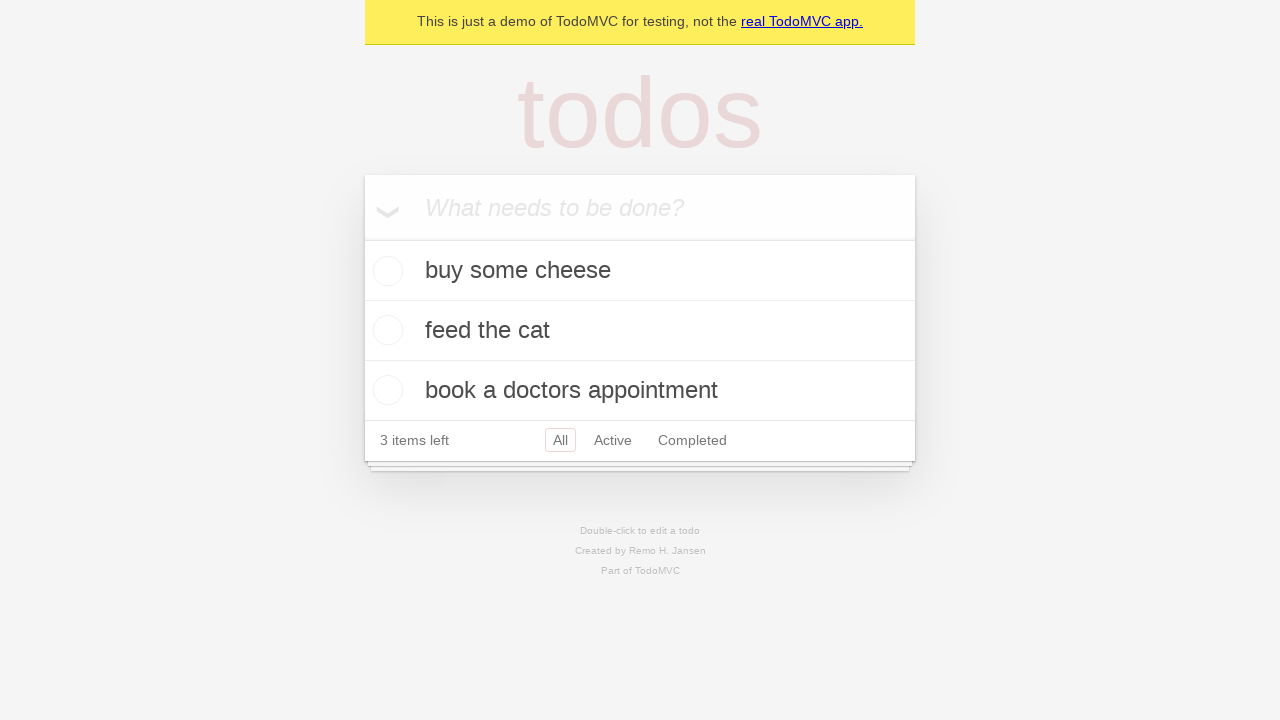

All three todo items loaded
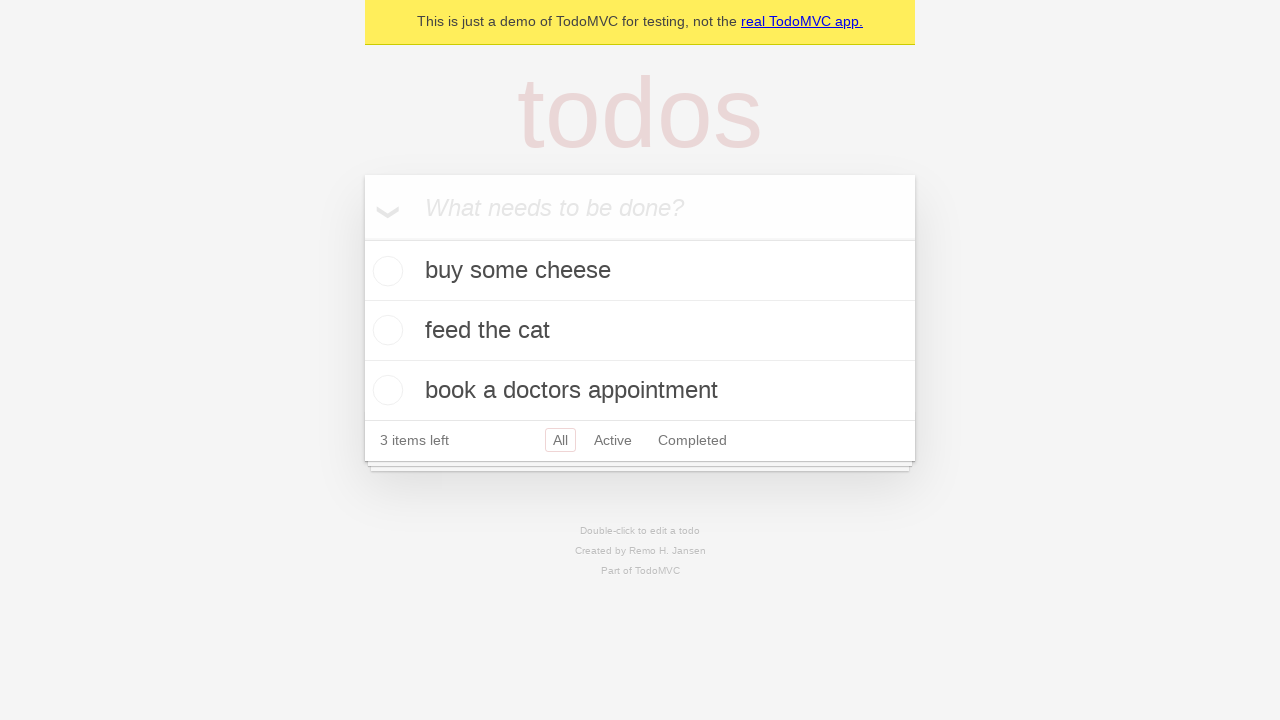

Checked 'Mark all as complete' checkbox to mark all items as complete at (362, 238) on internal:label="Mark all as complete"i
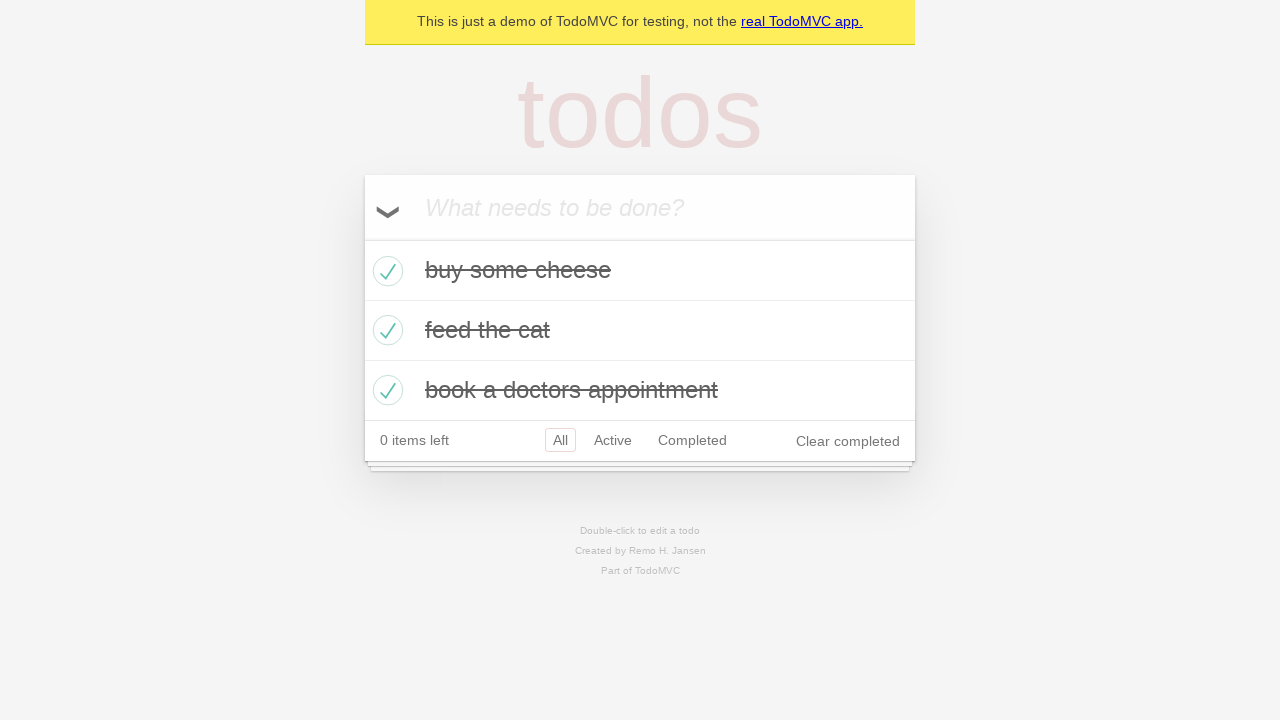

Unchecked 'Mark all as complete' checkbox to clear complete state of all items at (362, 238) on internal:label="Mark all as complete"i
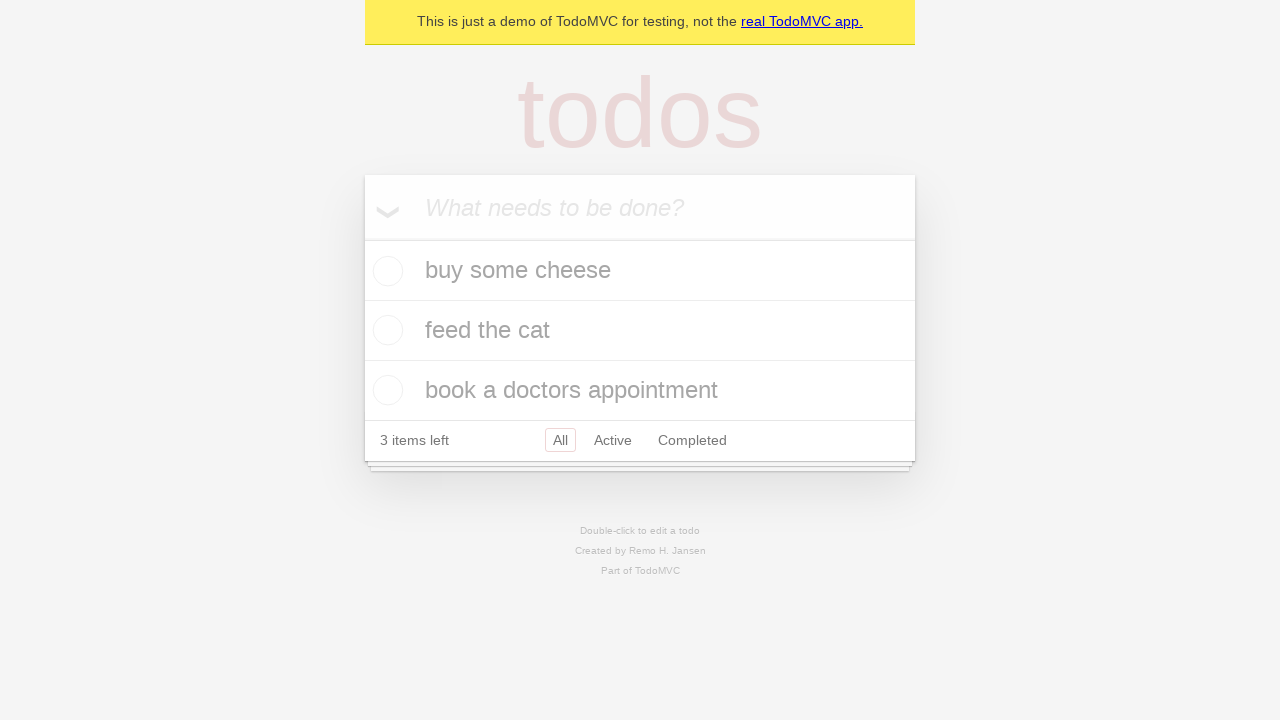

Waited 500ms for items to be unchecked
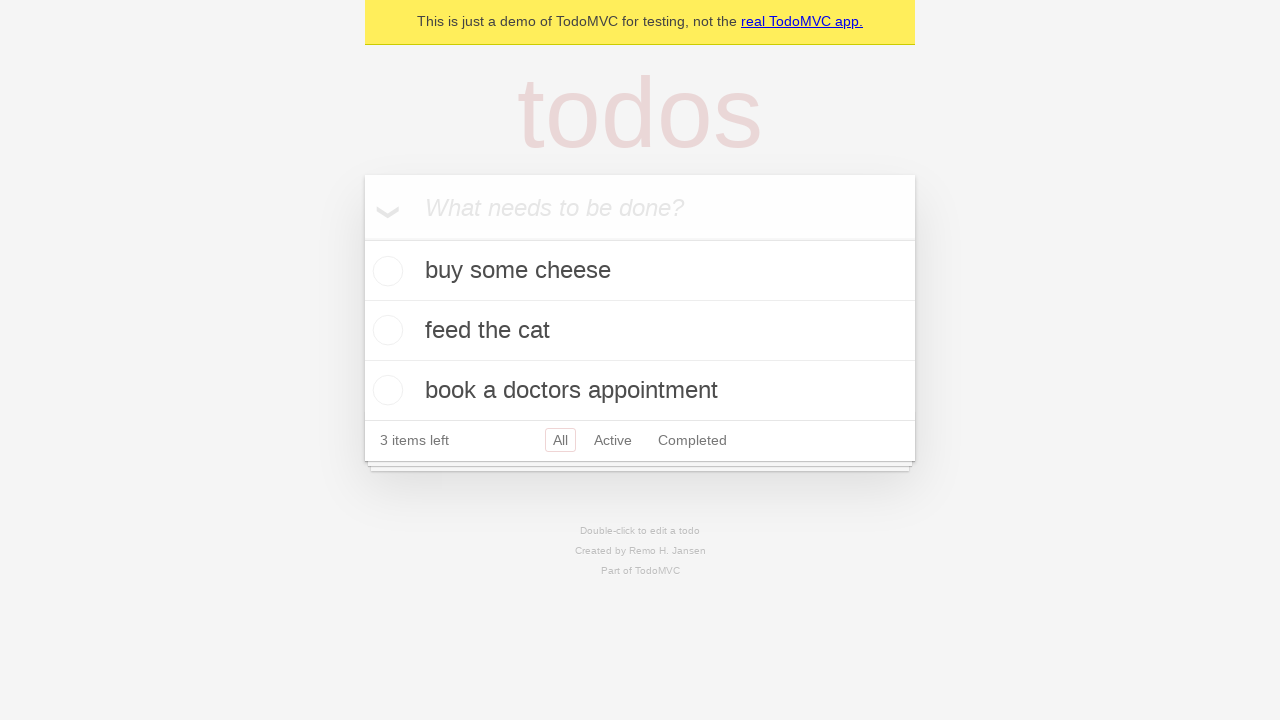

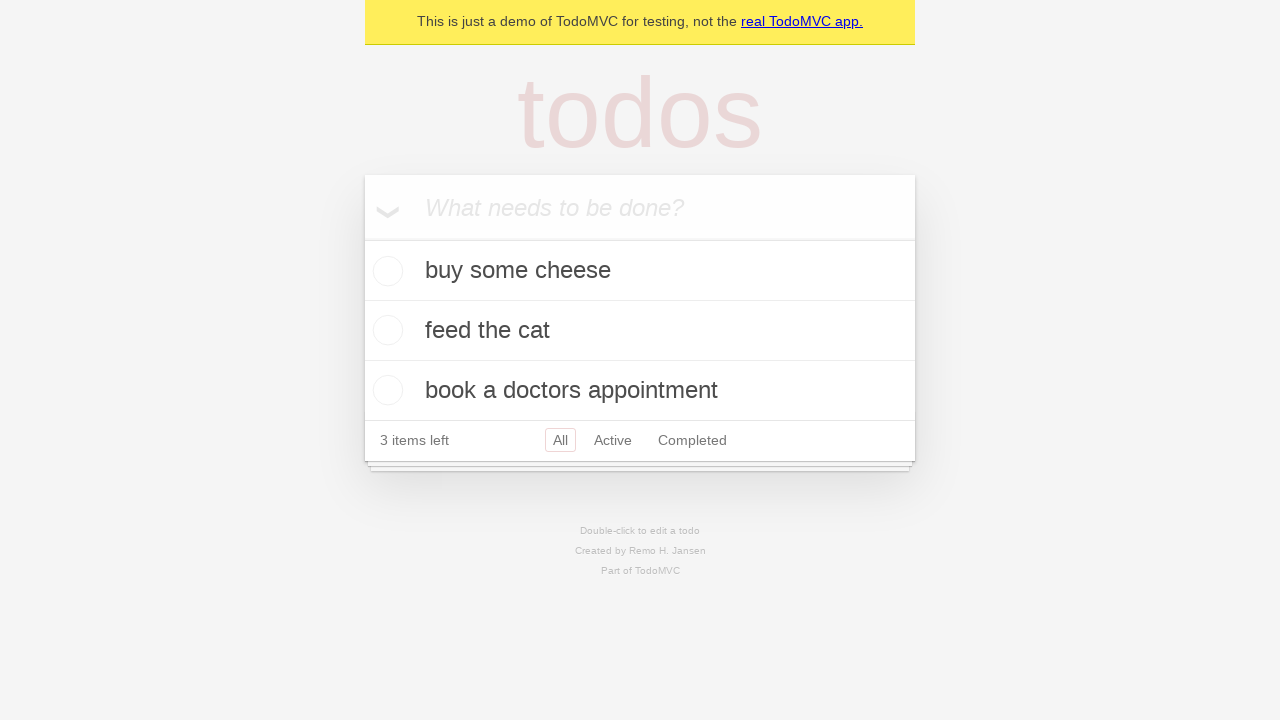